Tests currency dropdown selection by selecting the third option (index 2) from the currency dropdown

Starting URL: https://rahulshettyacademy.com/dropdownsPractise/

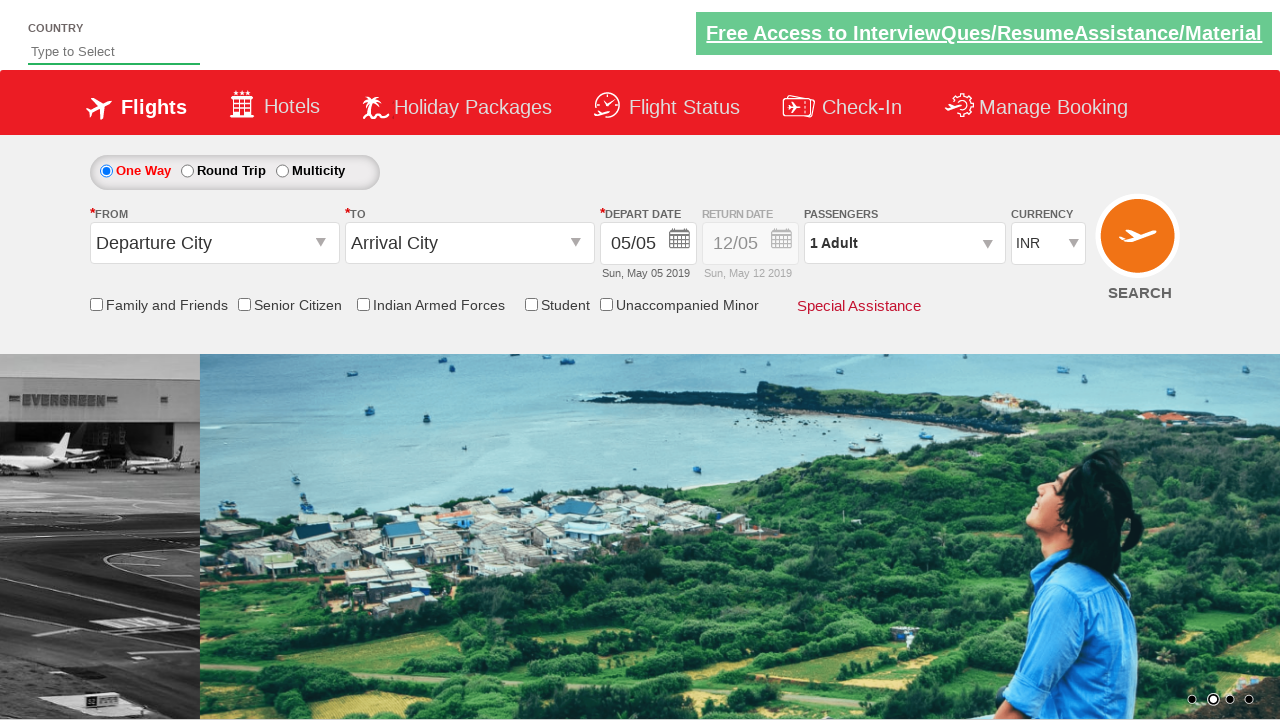

Selected third option (index 2) from currency dropdown on #ctl00_mainContent_DropDownListCurrency
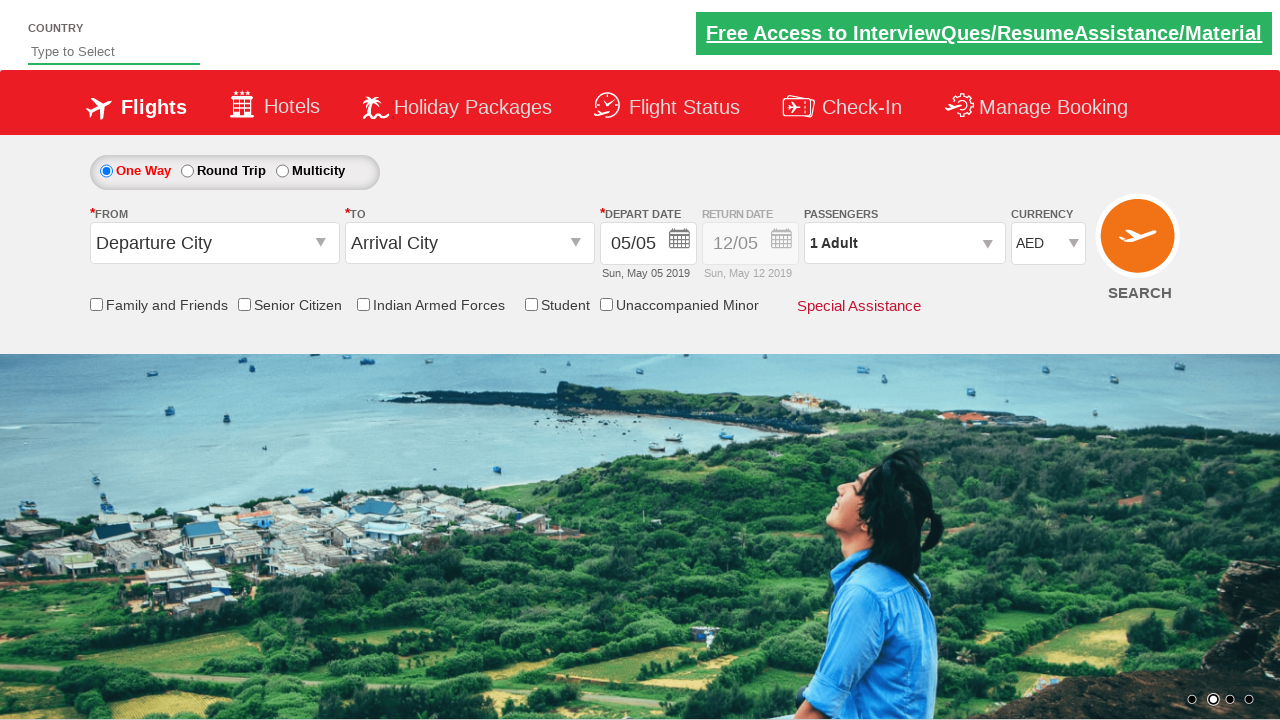

Retrieved selected currency text: AED
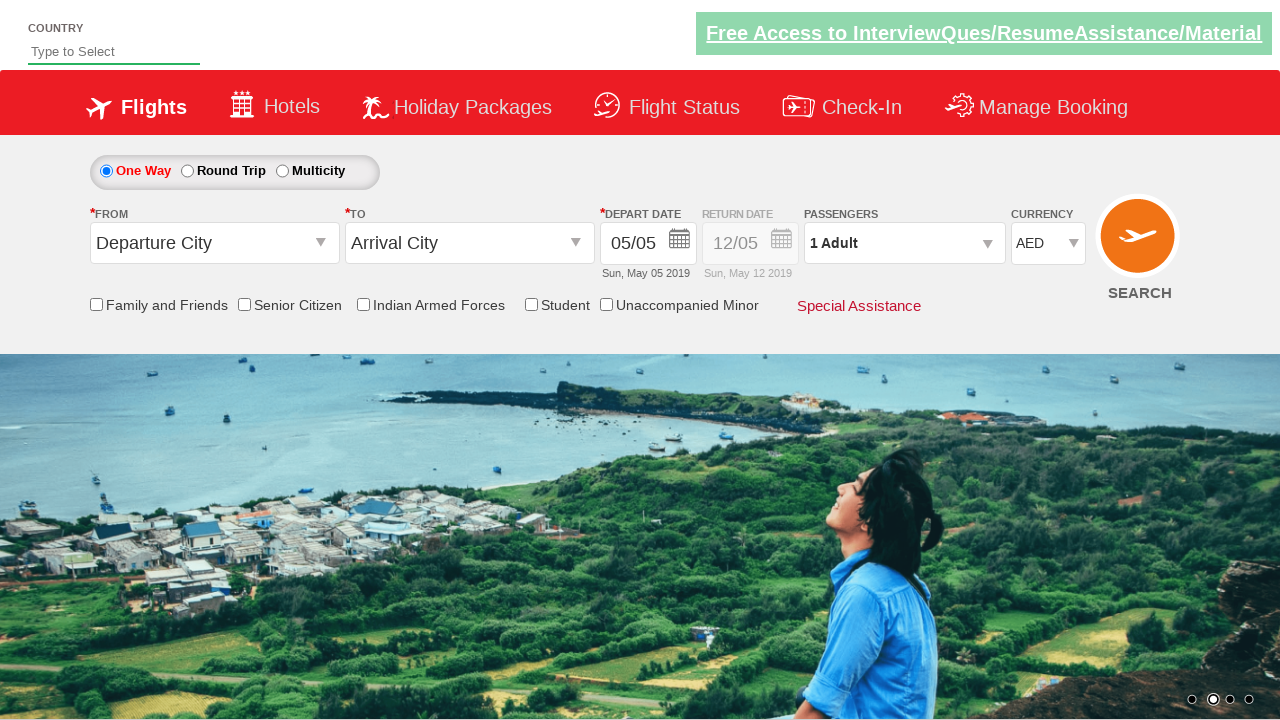

Printed selected currency: AED
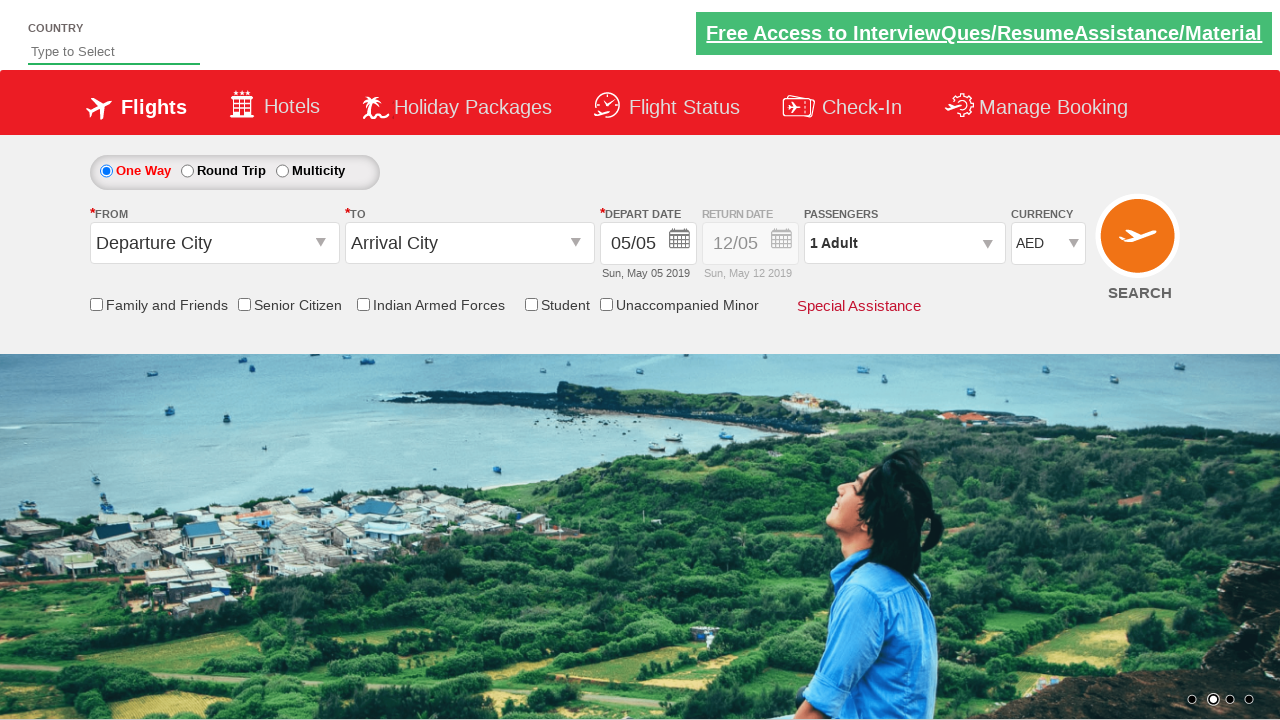

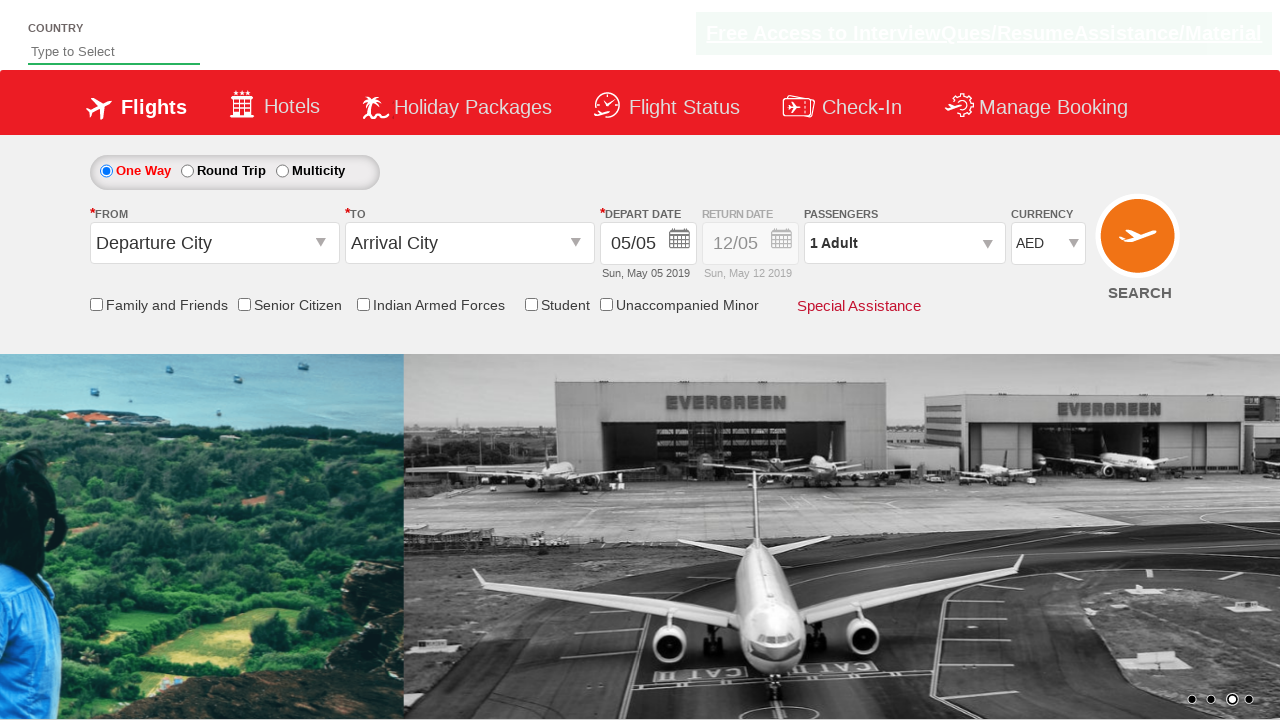